Tests form interactions including selecting from dropdown, multi-selecting countries with Control key, and moving items between lists

Starting URL: http://only-testing-blog.blogspot.com/2014/01/textbox.html

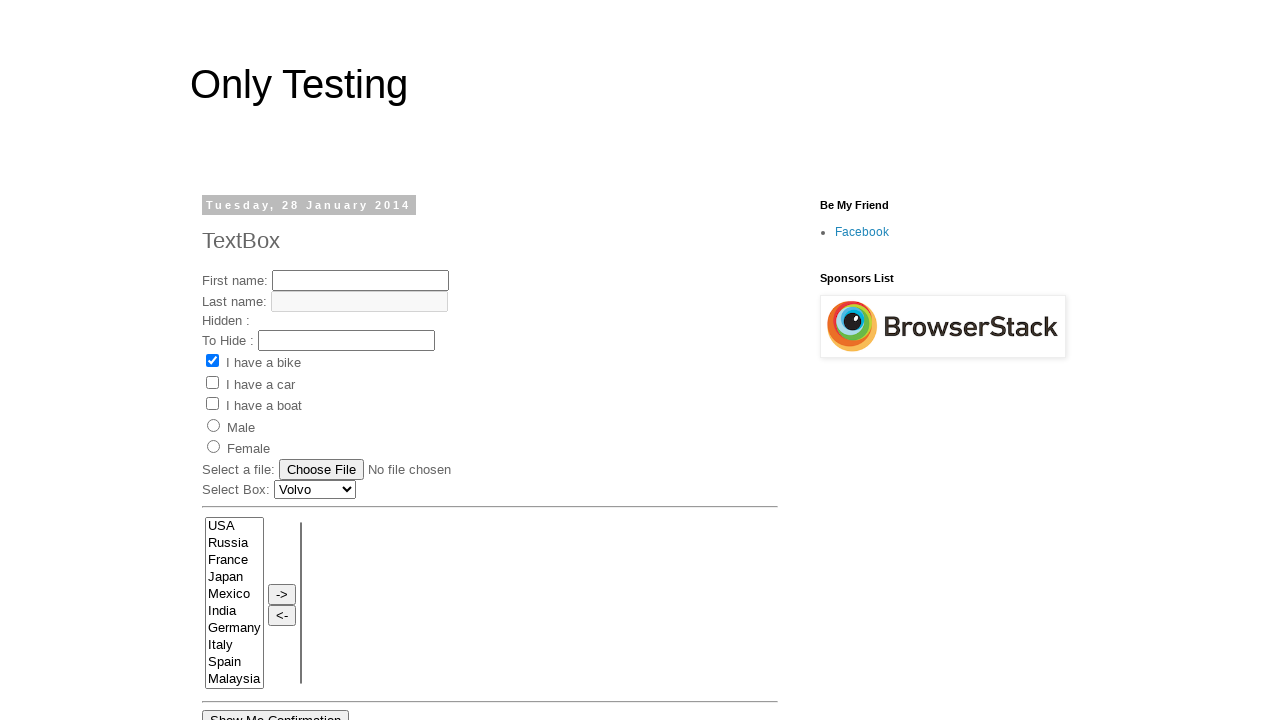

Selected 'Renault' from car dropdown on #Carlist
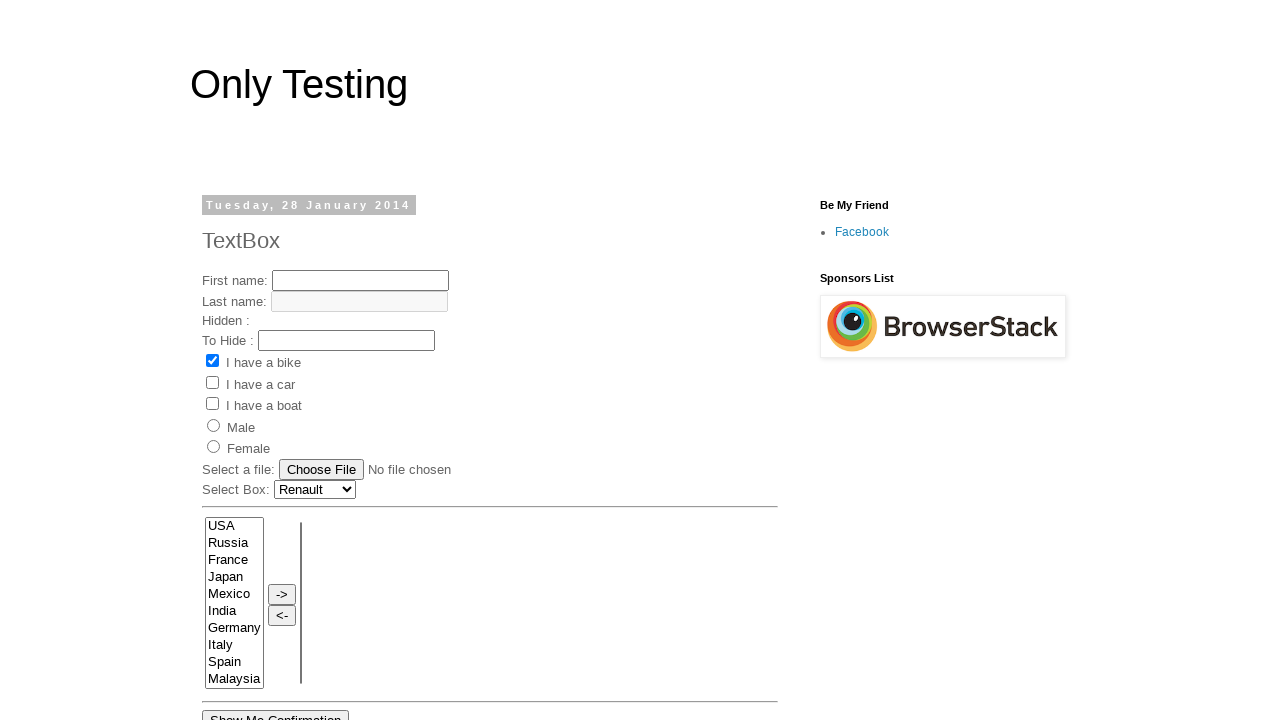

Selected 'France' from country list on select[name='FromLB']
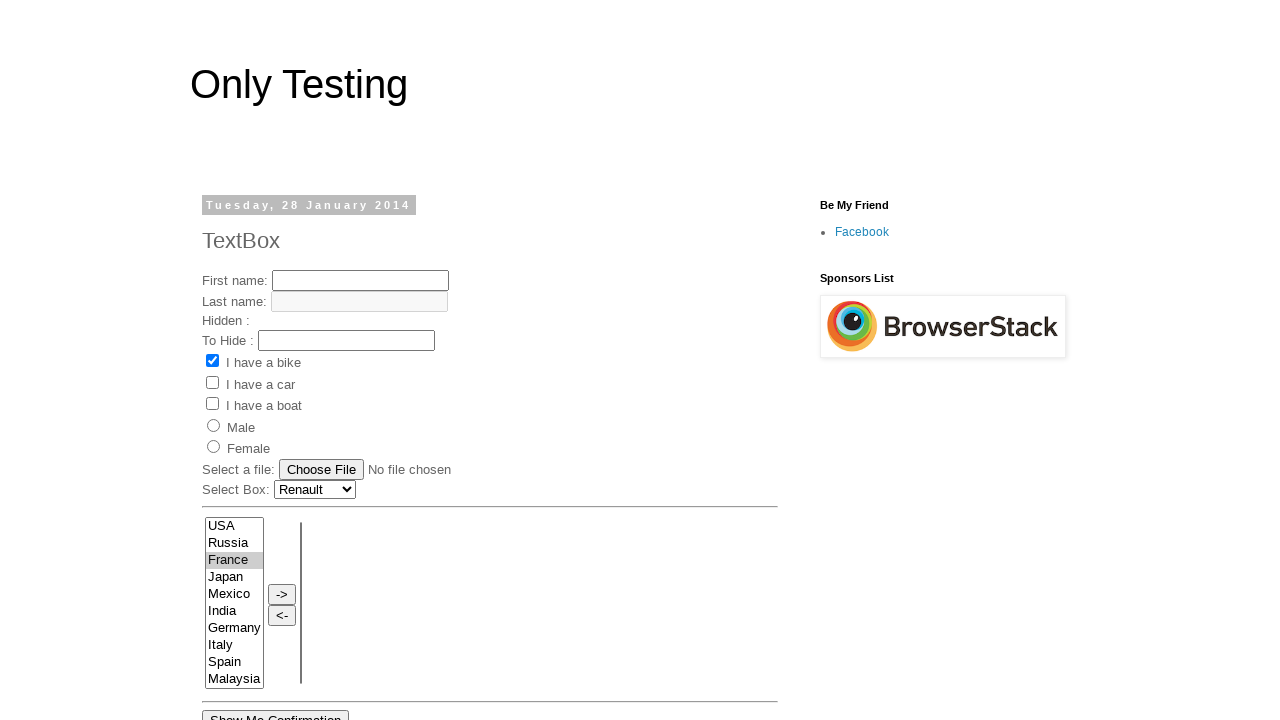

Pressed Control key down for multi-select
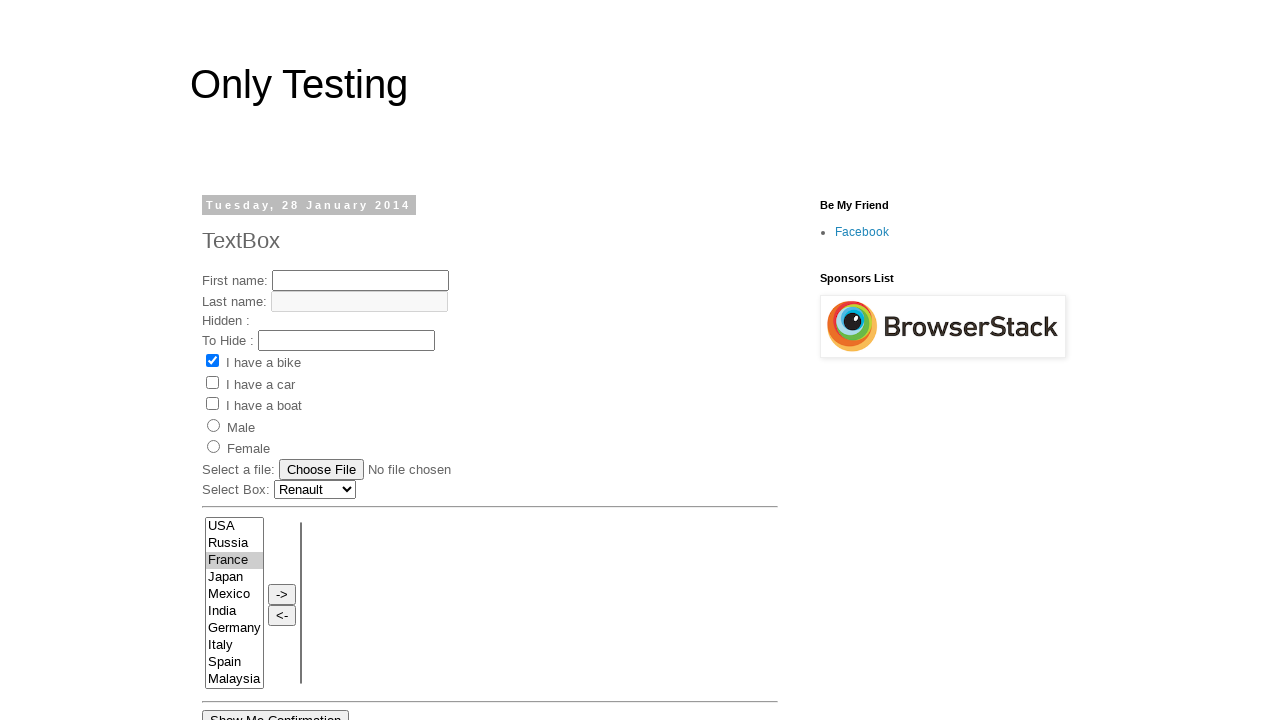

Double-clicked country5 with Control held at (234, 612) on #country5
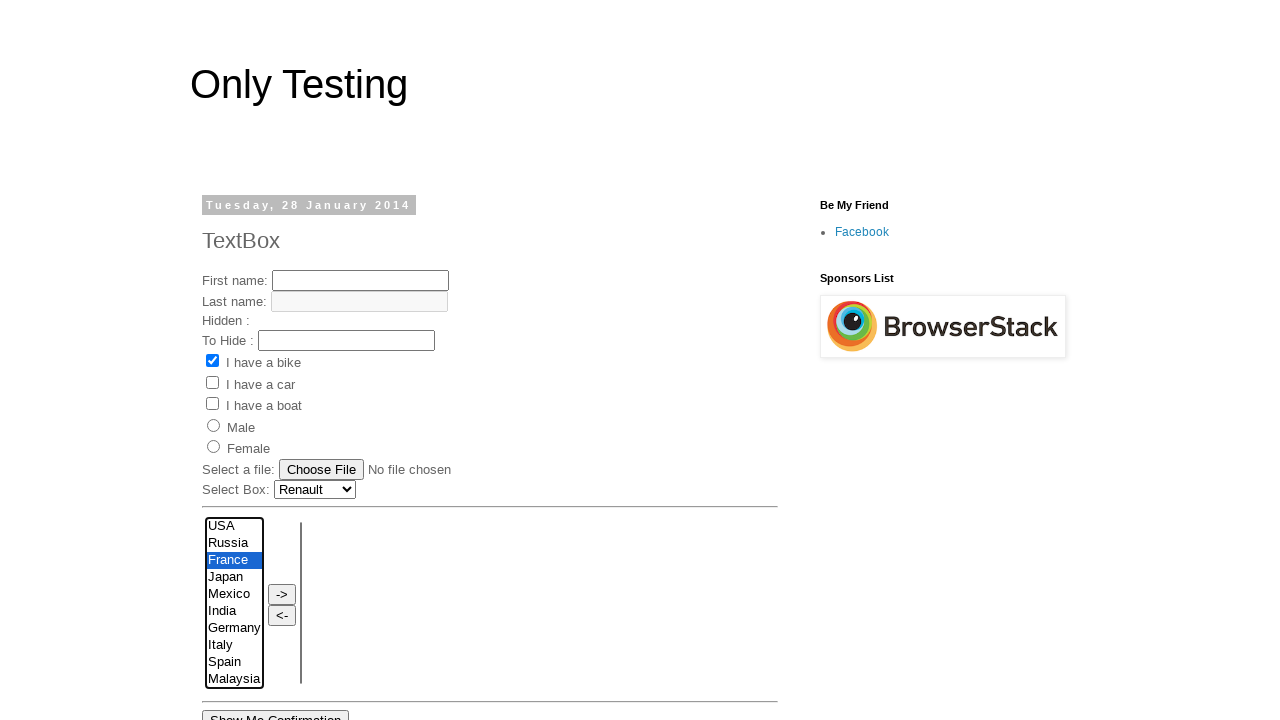

Clicked country6 with Control held at (234, 629) on #country6
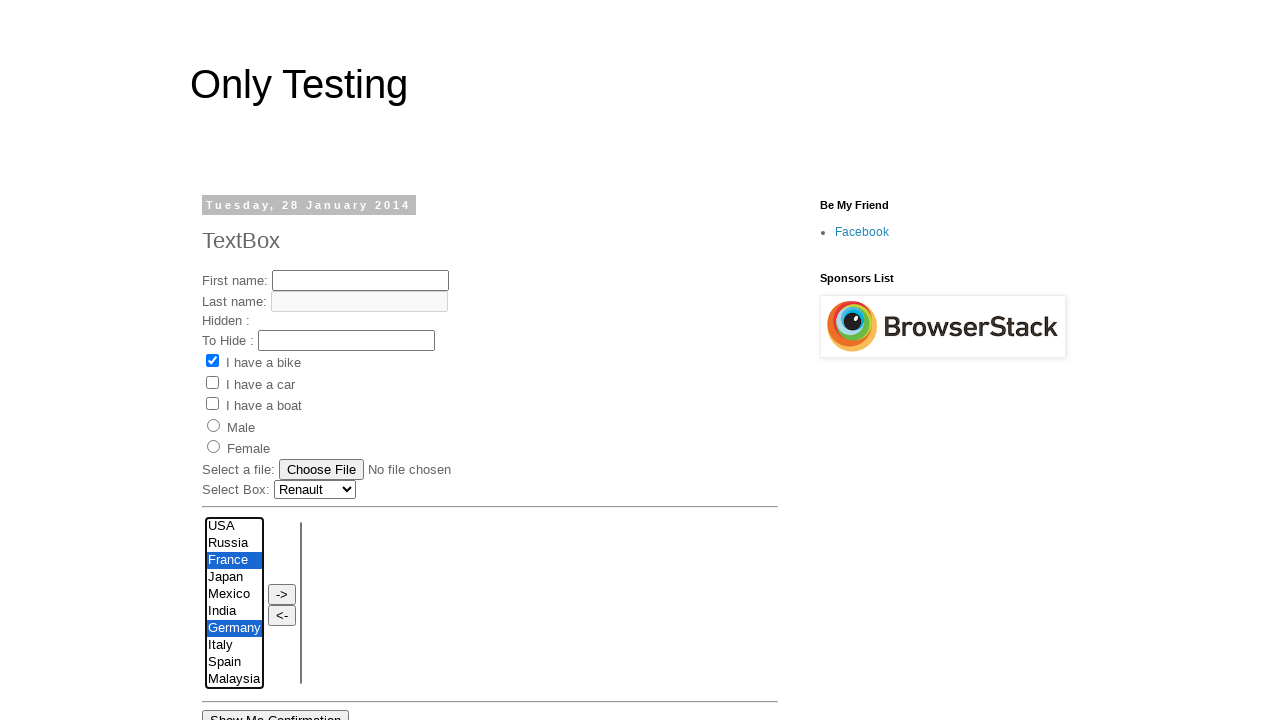

Clicked country7 with Control held at (234, 646) on #country7
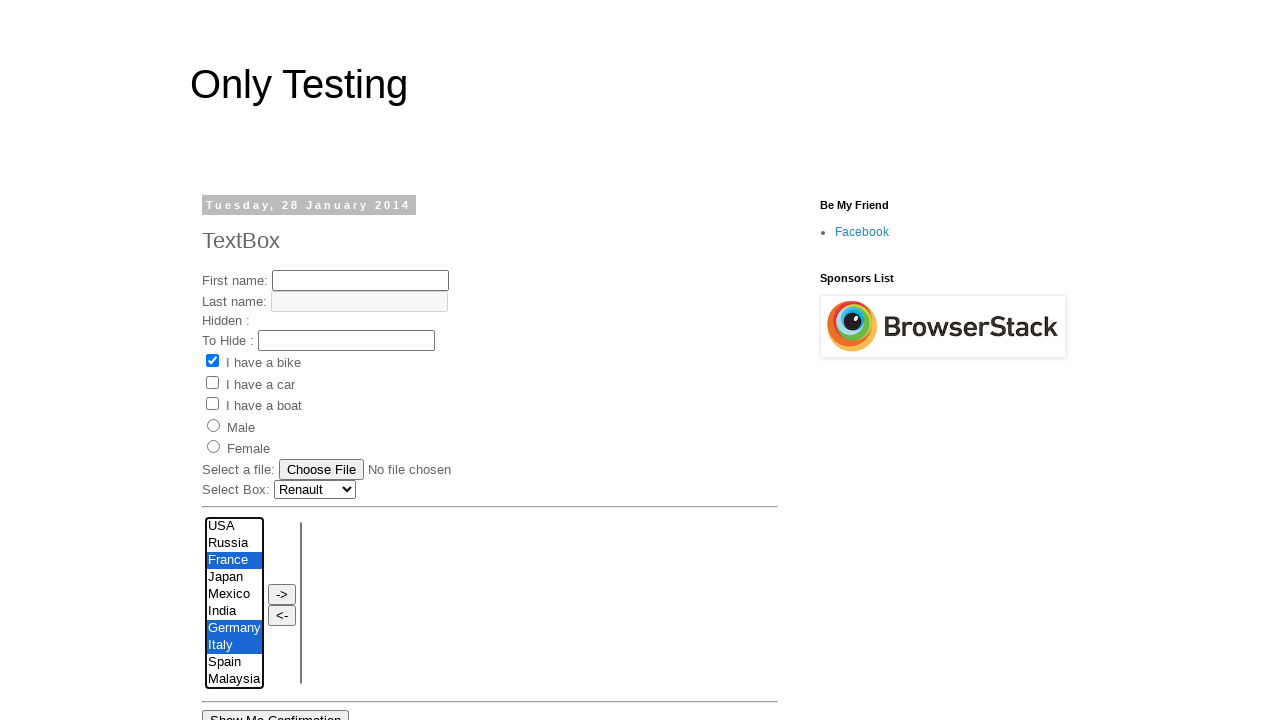

Double-clicked country9 with Control held at (234, 680) on #country9
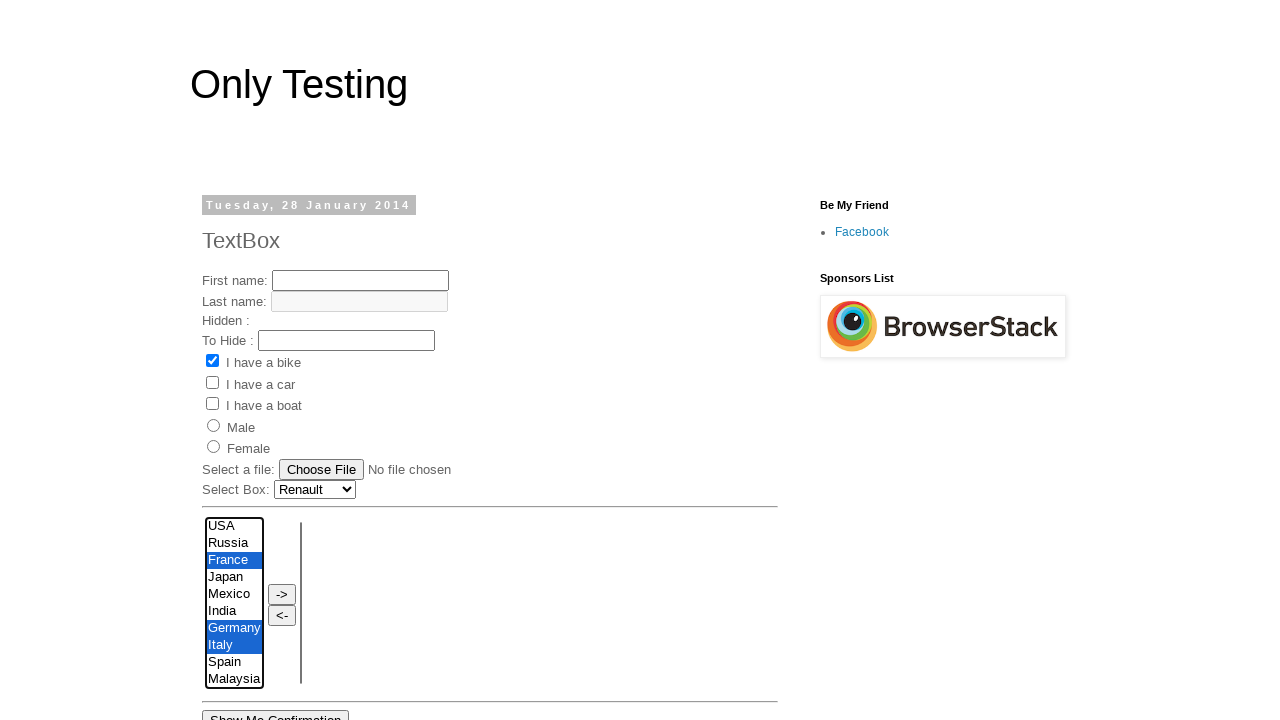

Clicked country8 with Control held at (234, 663) on #country8
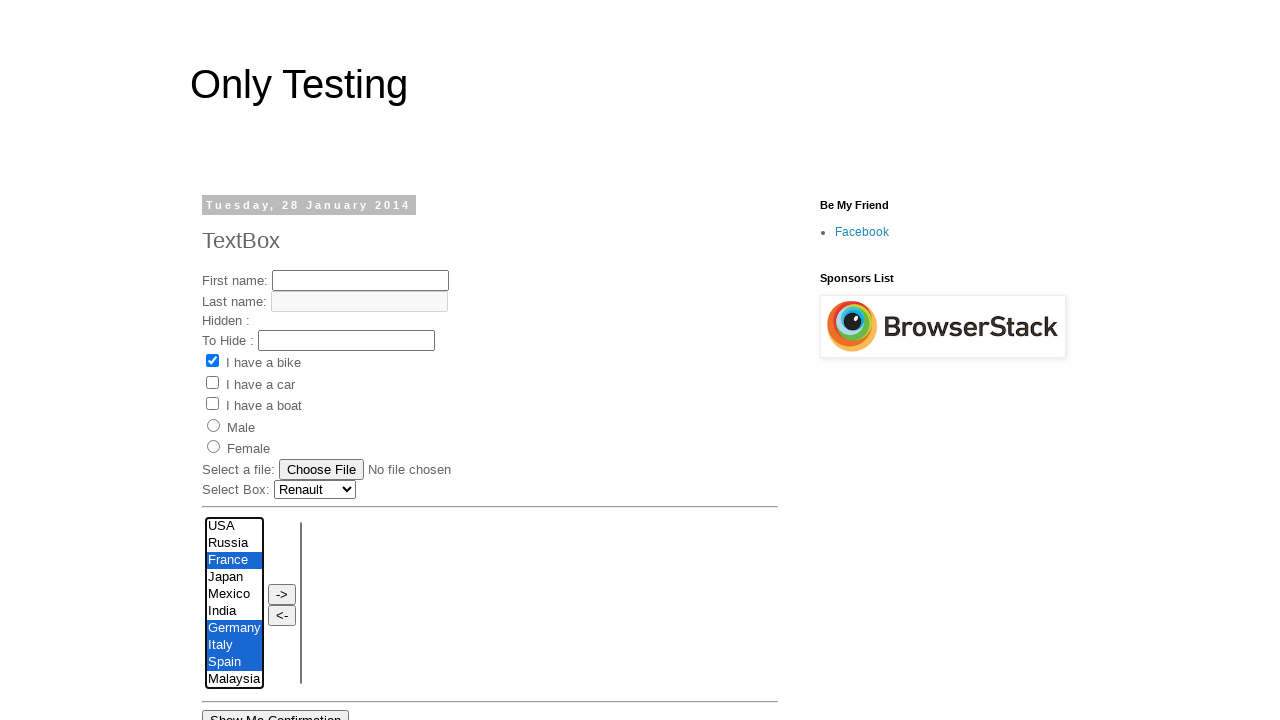

Released Control key after multi-select
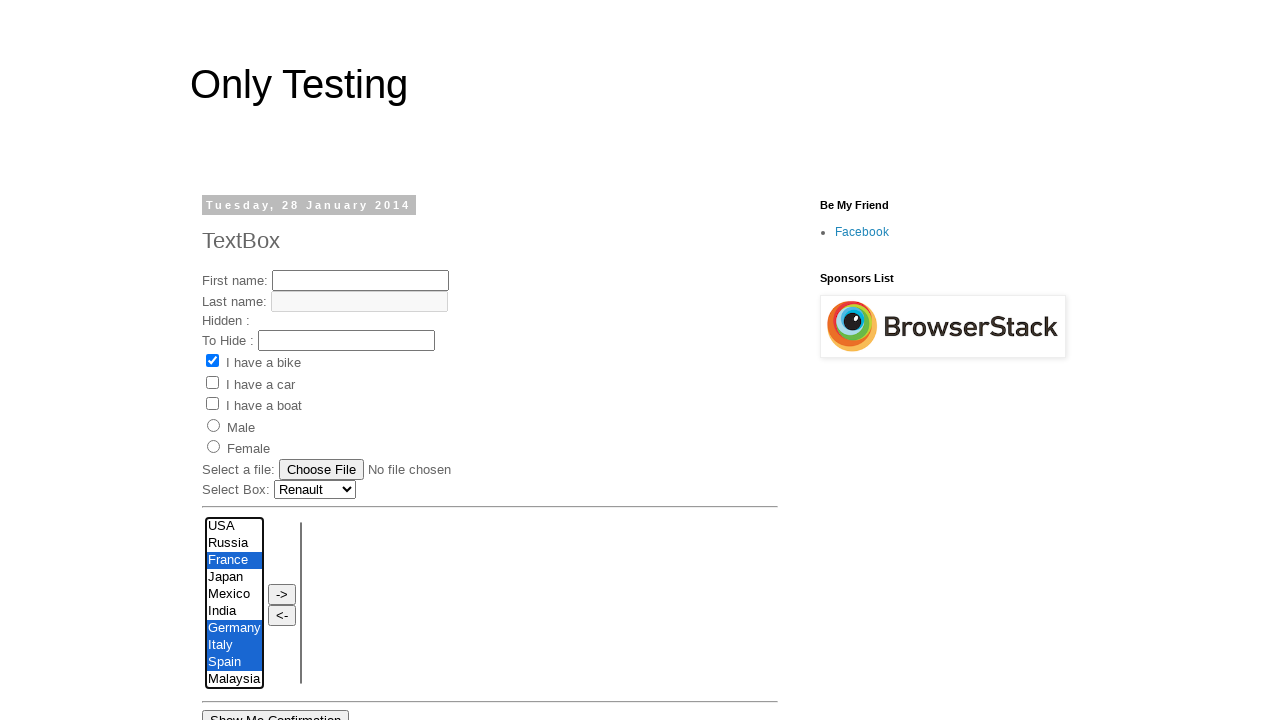

Clicked move button to transfer selected countries at (282, 594) on input[onclick='move(this.form.FromLB,this.form.ToLB)']
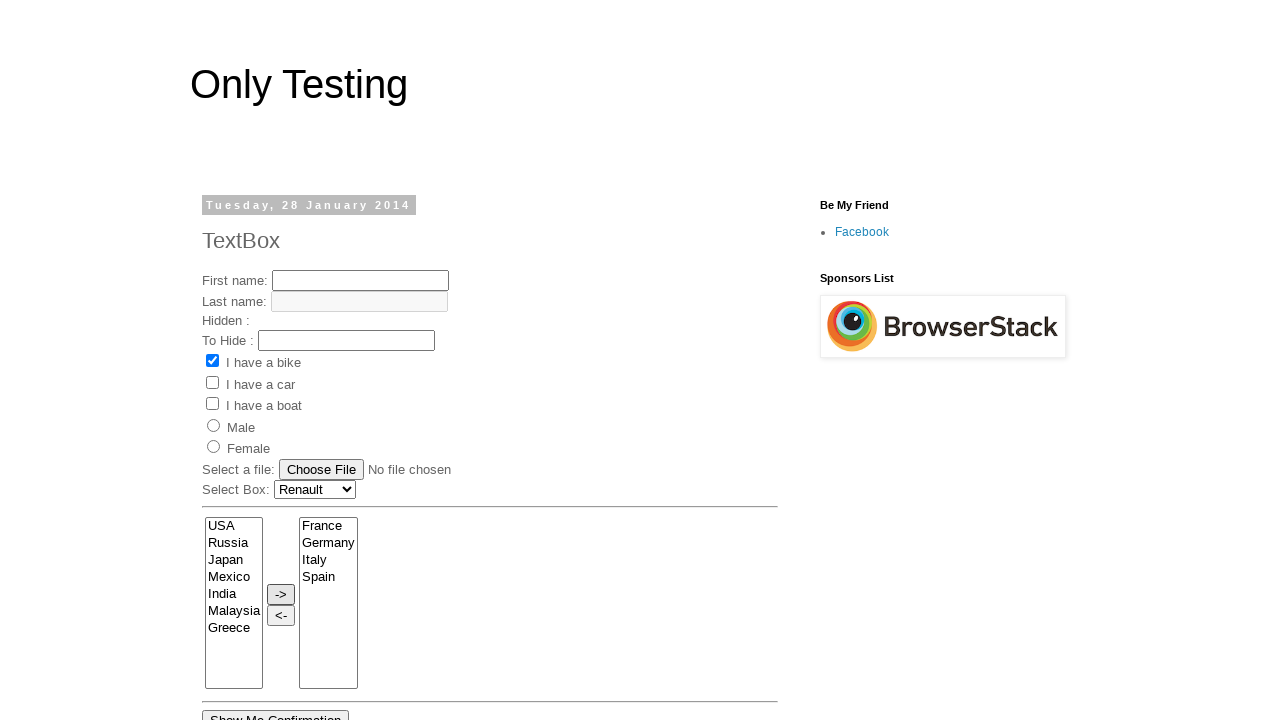

Waited 500ms for country transfer to complete
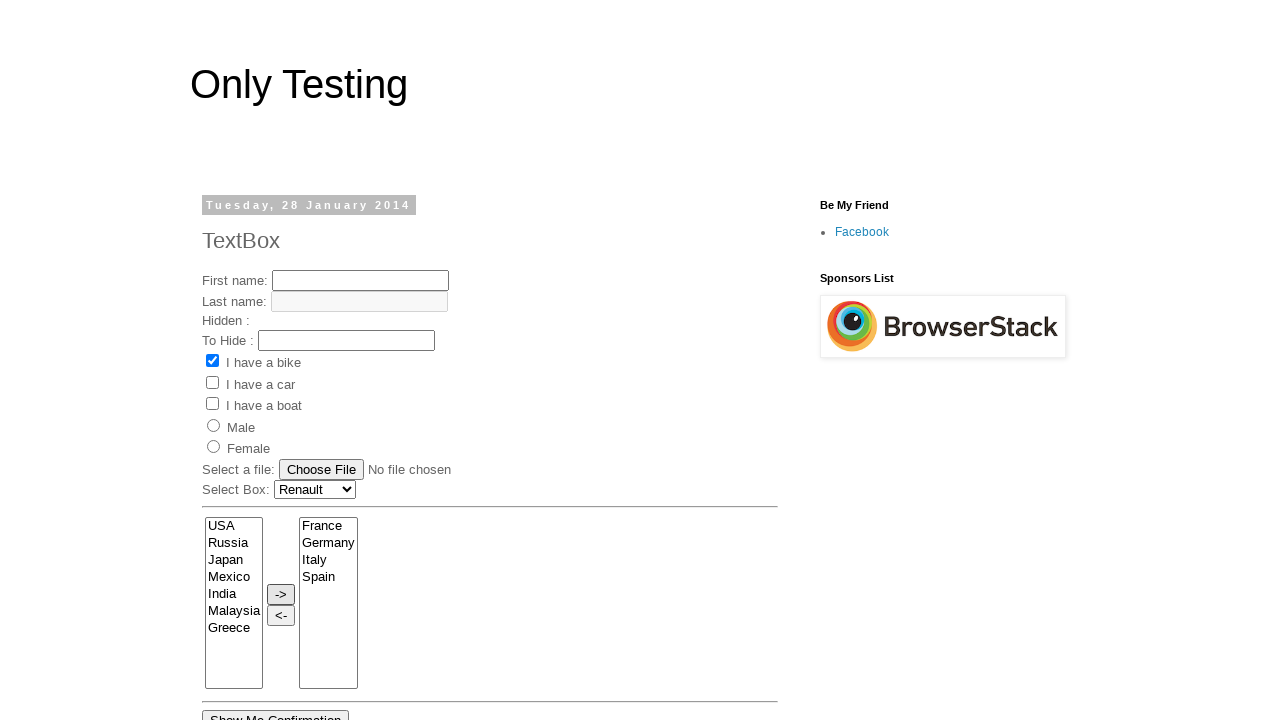

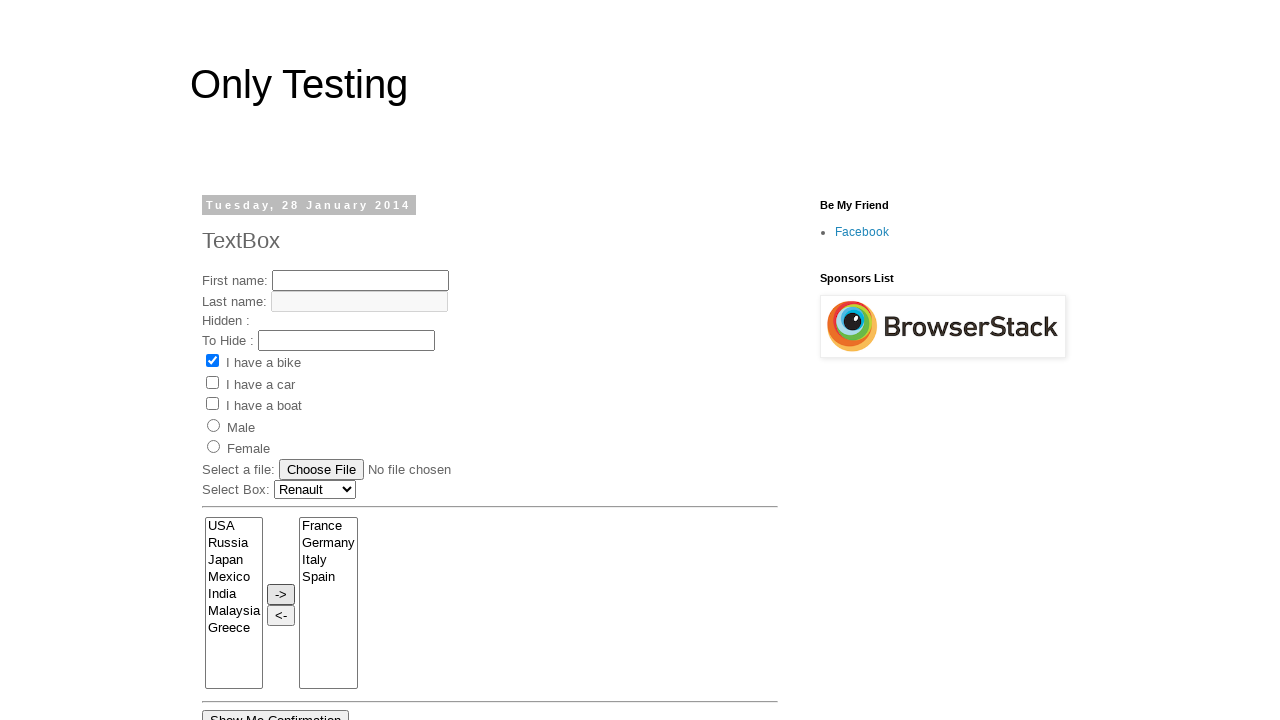